Tests drag and drop functionality on jQuery UI's droppable demo page by dragging an element from source to target within an iframe, with fallback to manual mouse-based dragging if the built-in method fails.

Starting URL: https://jqueryui.com/droppable/

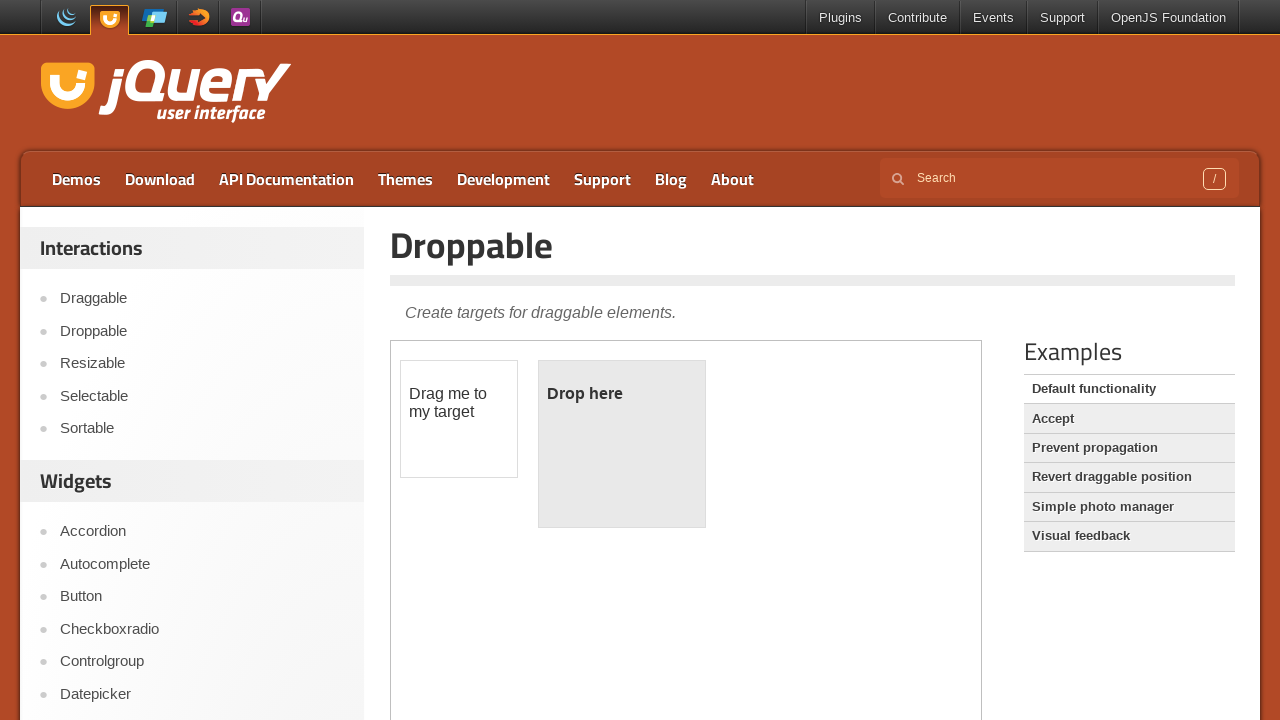

Located iframe containing drag and drop demo
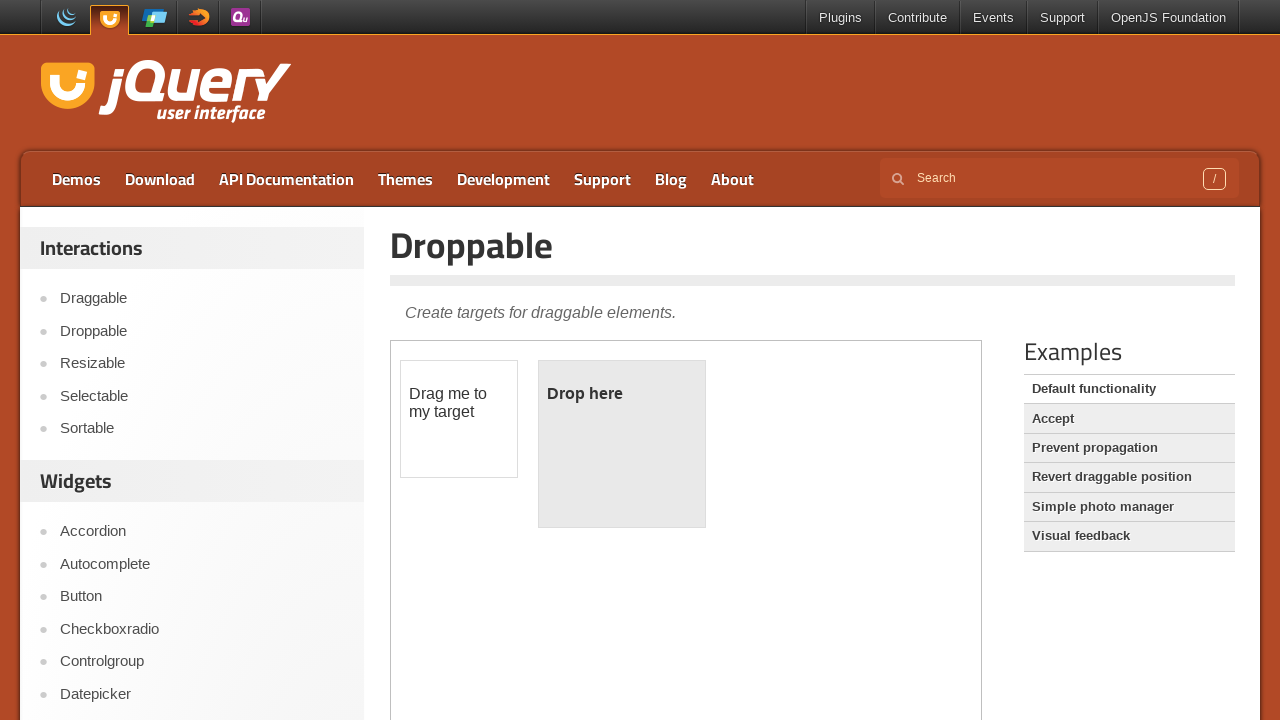

Located draggable element
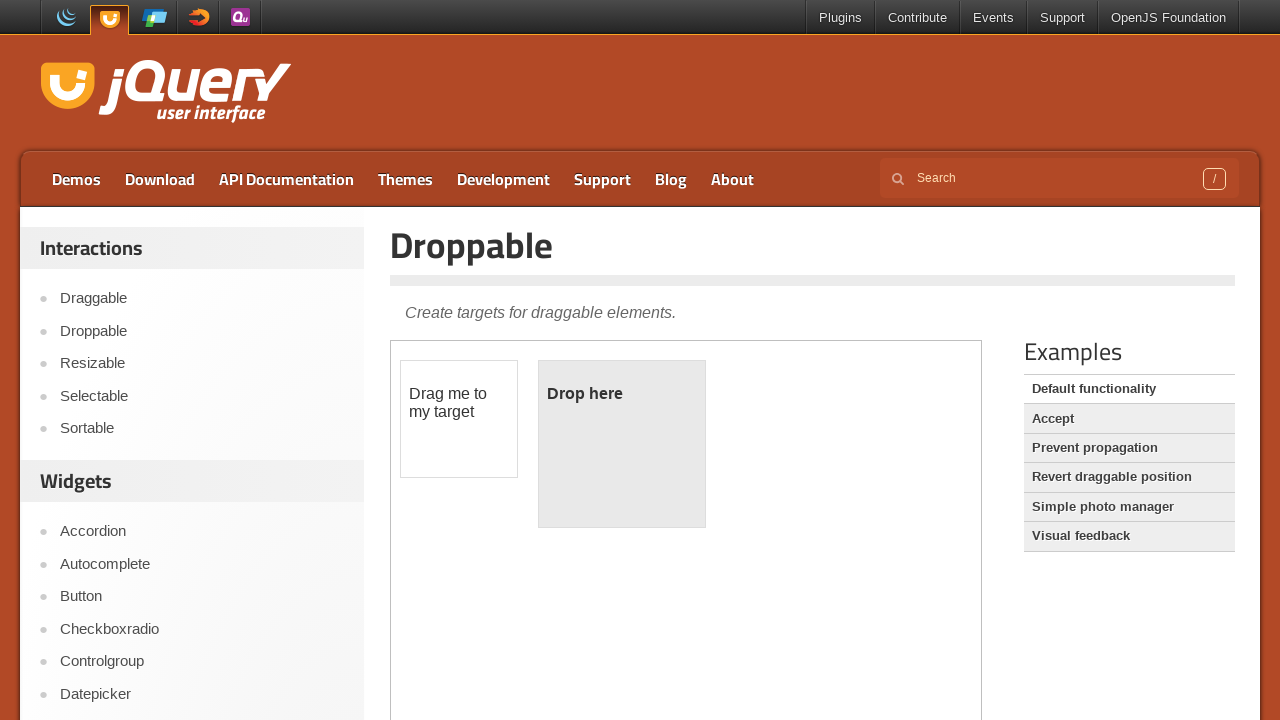

Located droppable target element
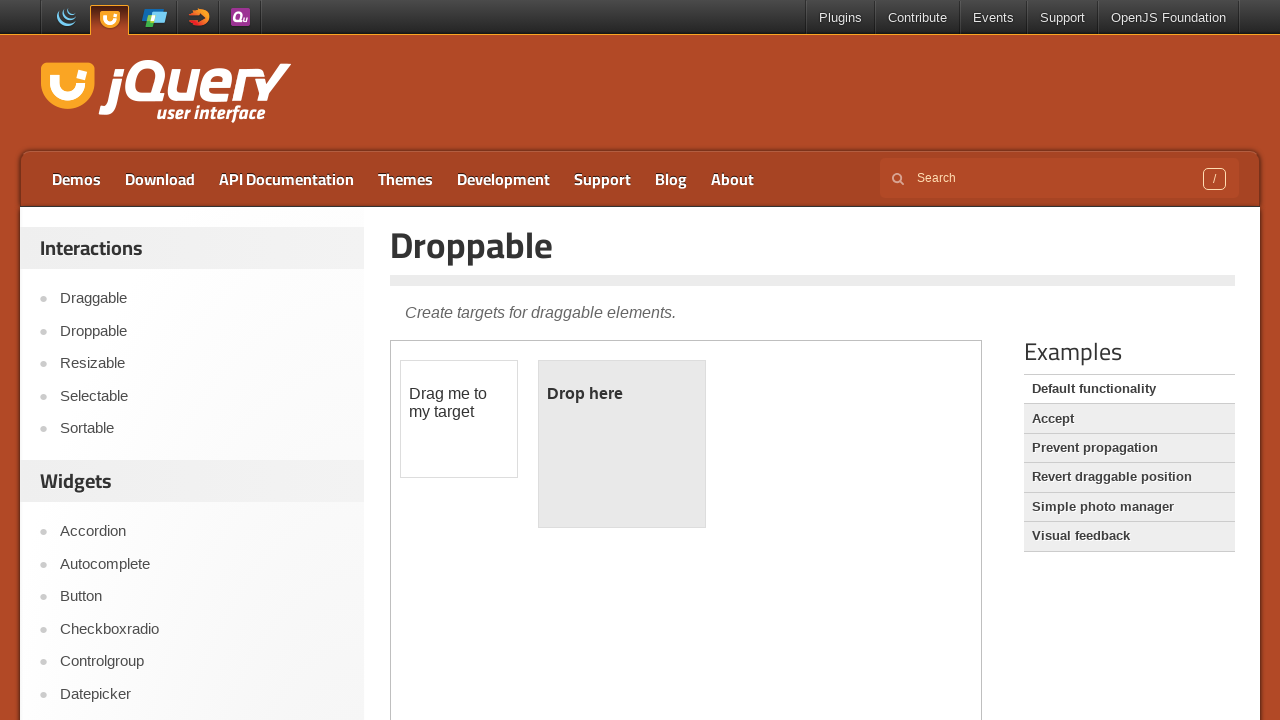

Successfully dragged element to target using built-in drag_to() method at (622, 444)
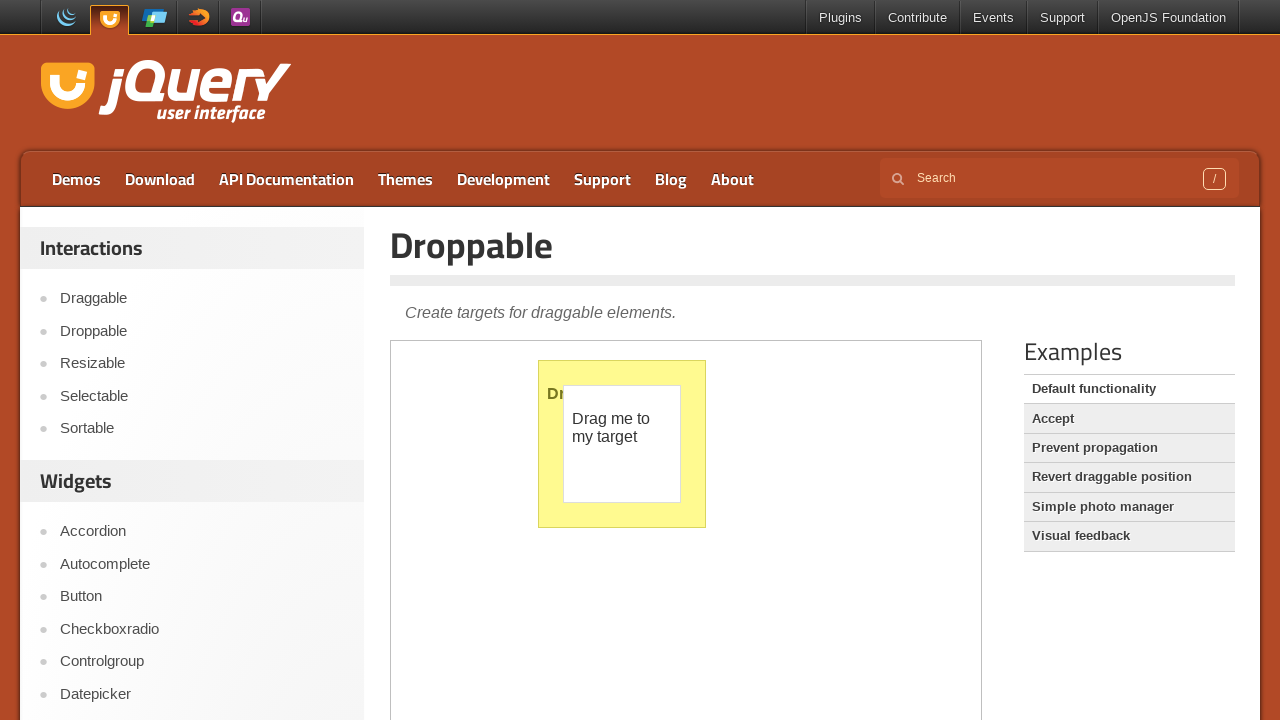

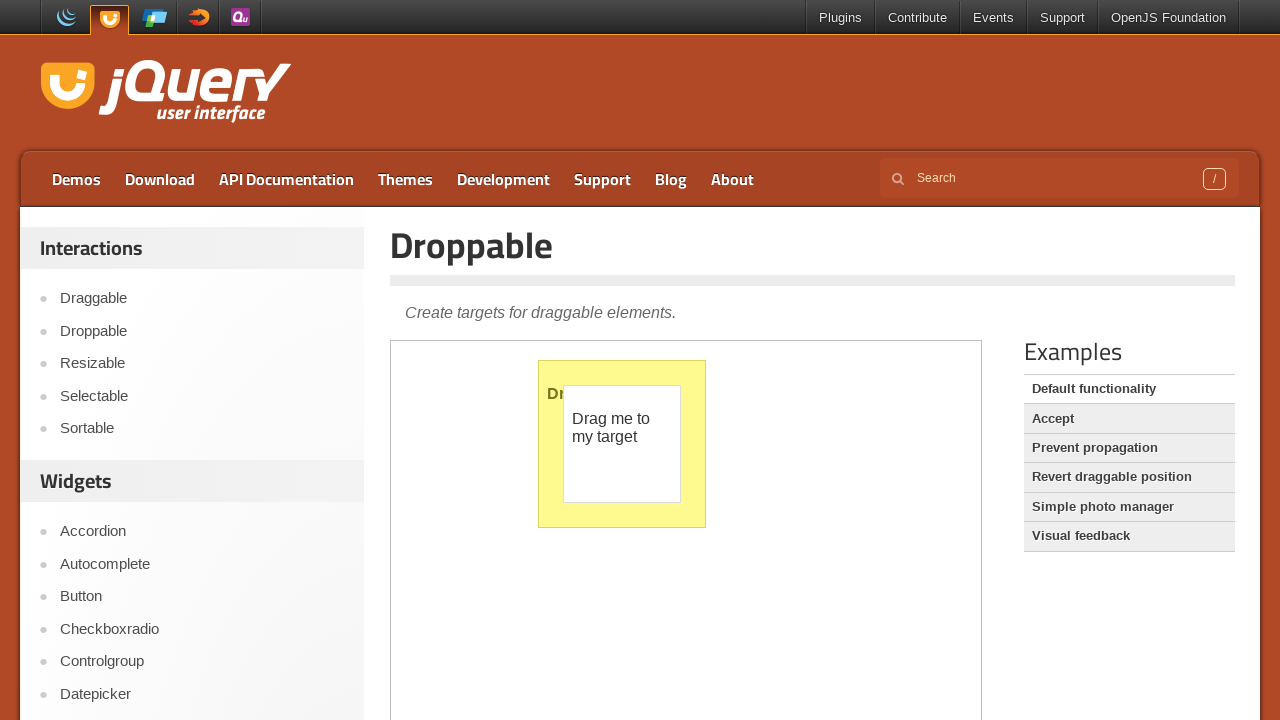